Verifies the main MoiGektar website loads by checking for visibility of a heading containing "Описание проекта"

Starting URL: https://moigektar.ru/

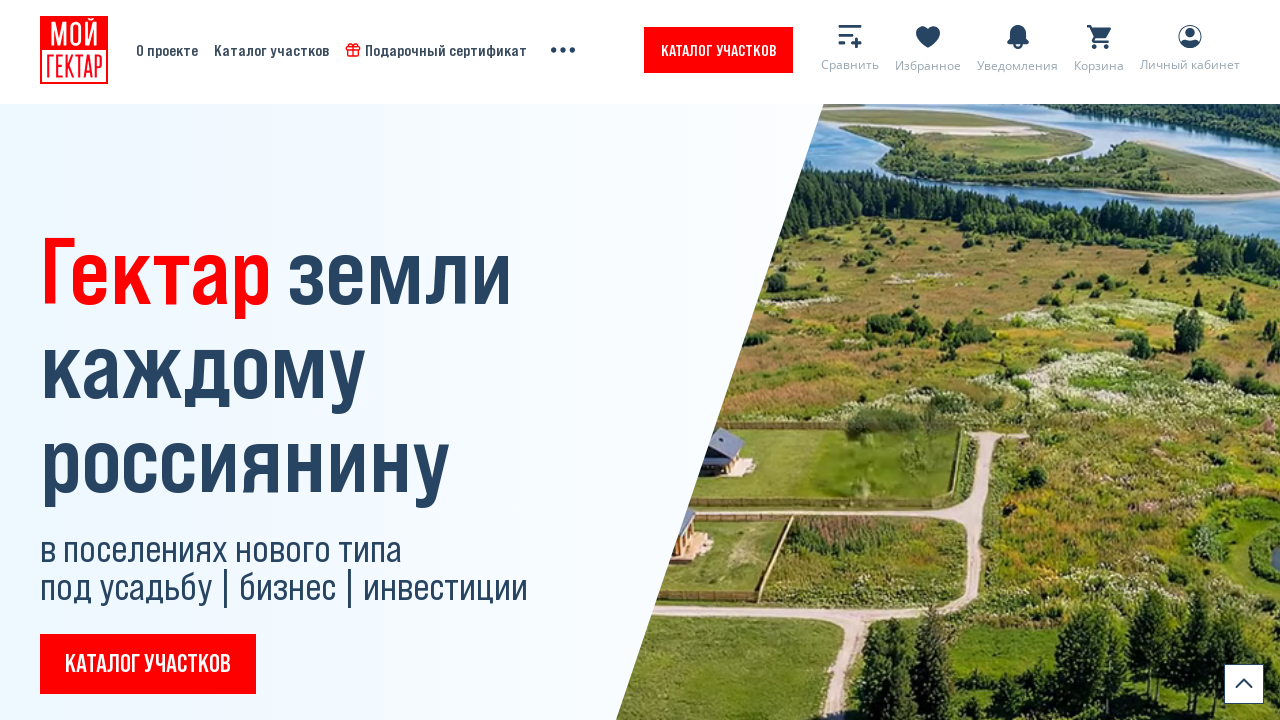

Waited for heading 'Описание проекта' to be visible on MoiGektar main page
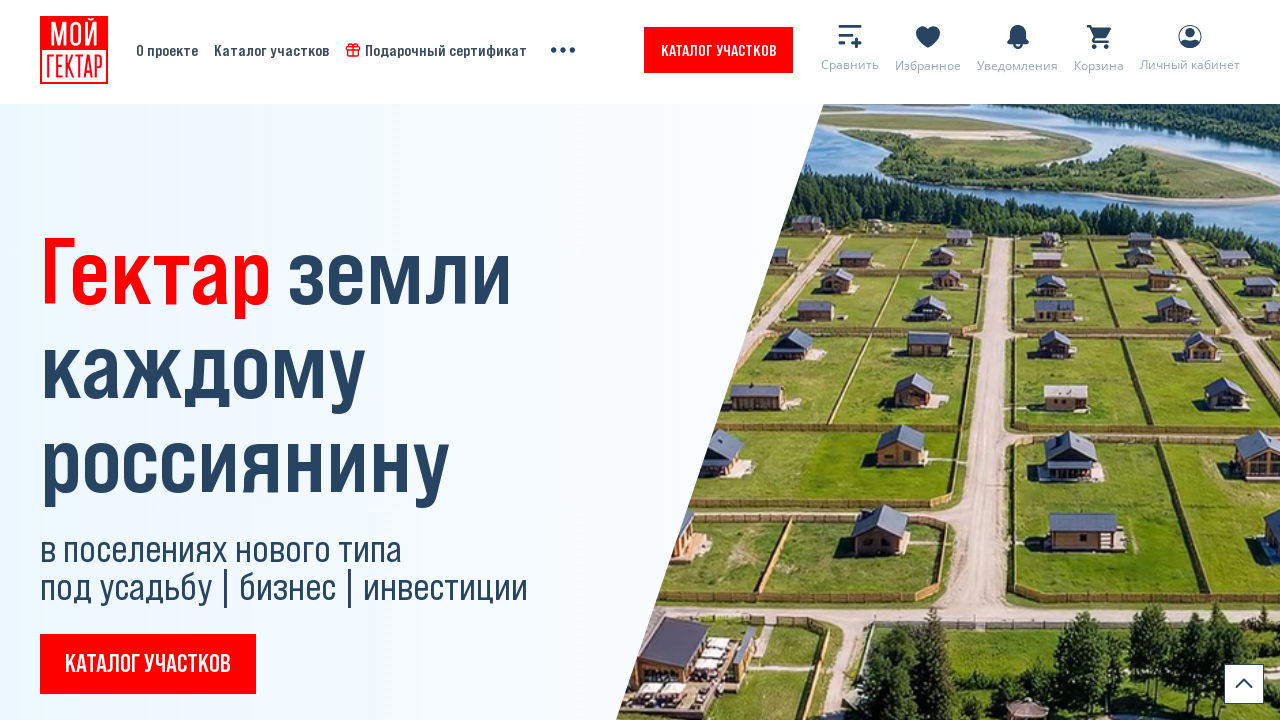

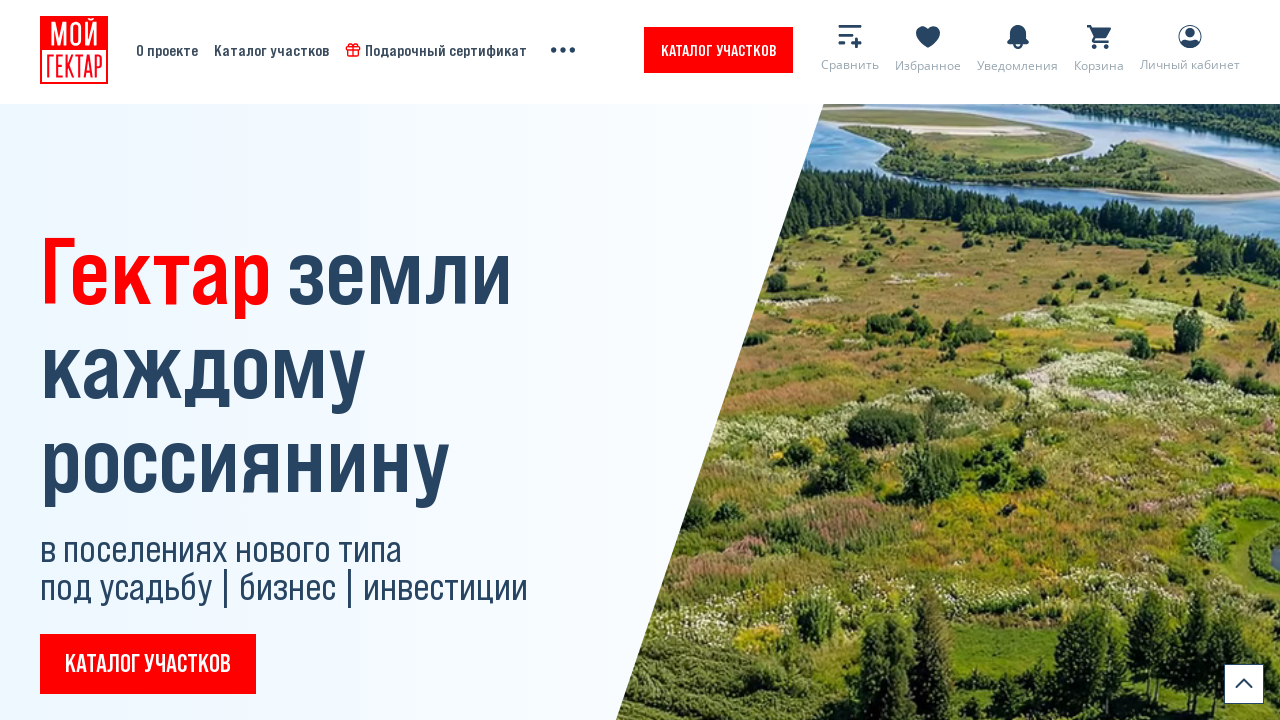